Tests right-click context menu functionality by performing a context click on an element and selecting an option from the menu

Starting URL: http://swisnl.github.io/jQuery-contextMenu/demo.html

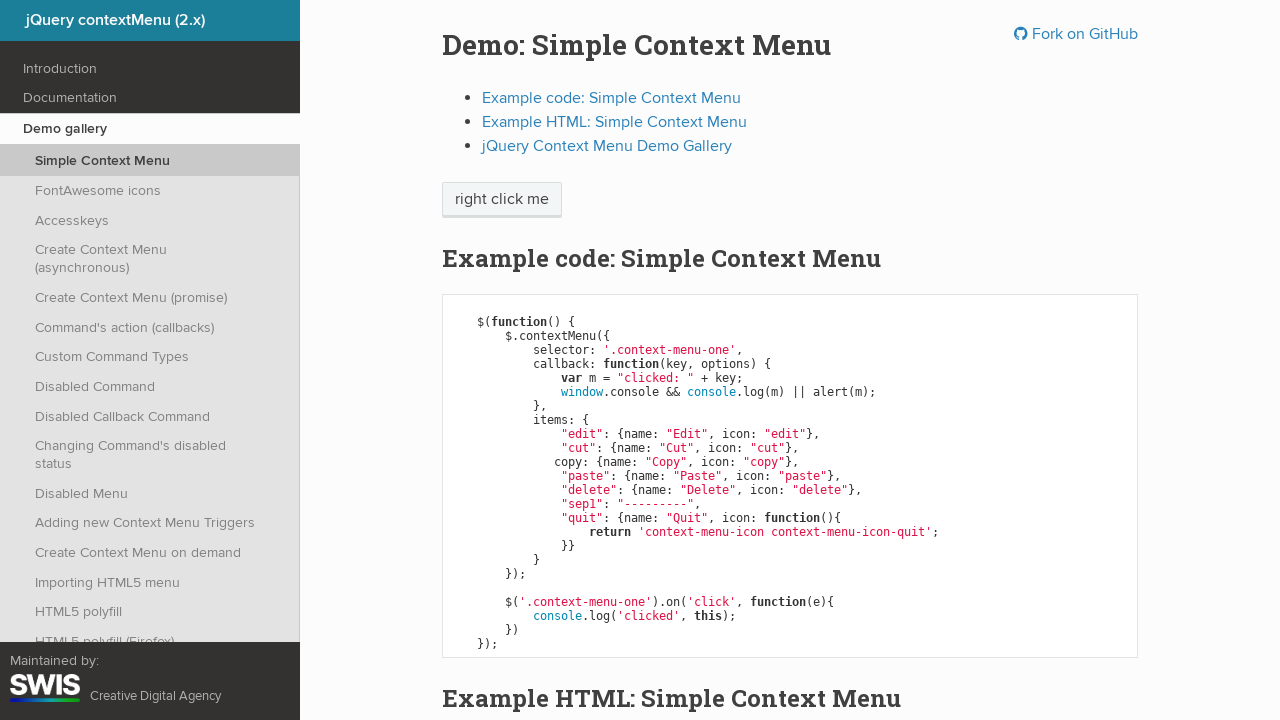

Located the 'right click me' element
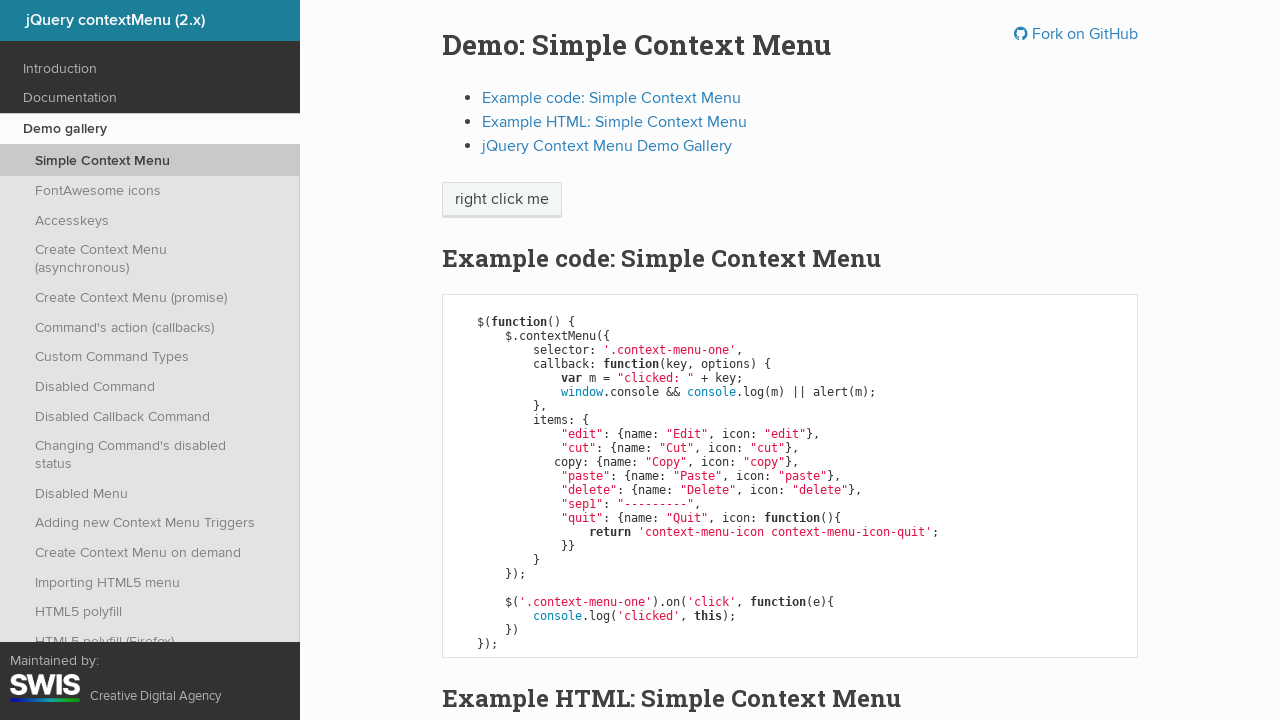

Performed right-click on the element to open context menu at (502, 200) on xpath=//span[text()='right click me']
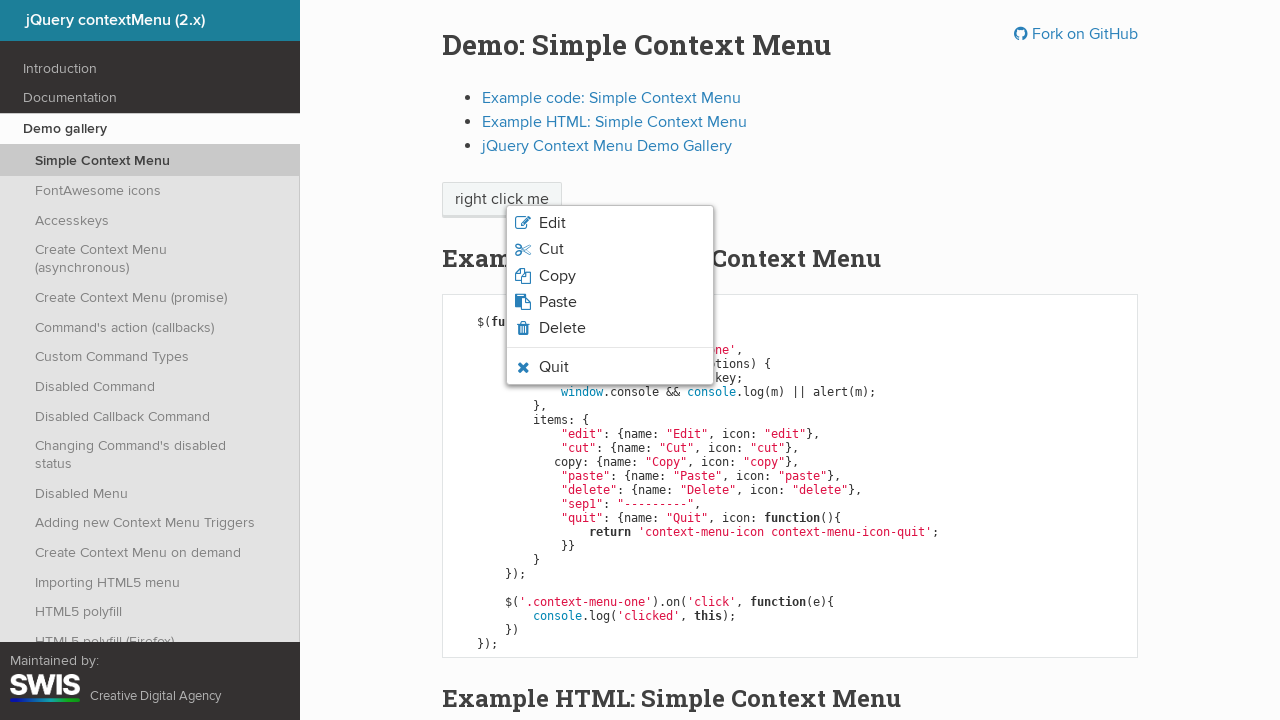

Clicked 'Quit' option from the context menu at (554, 367) on xpath=//*[text()='Quit']
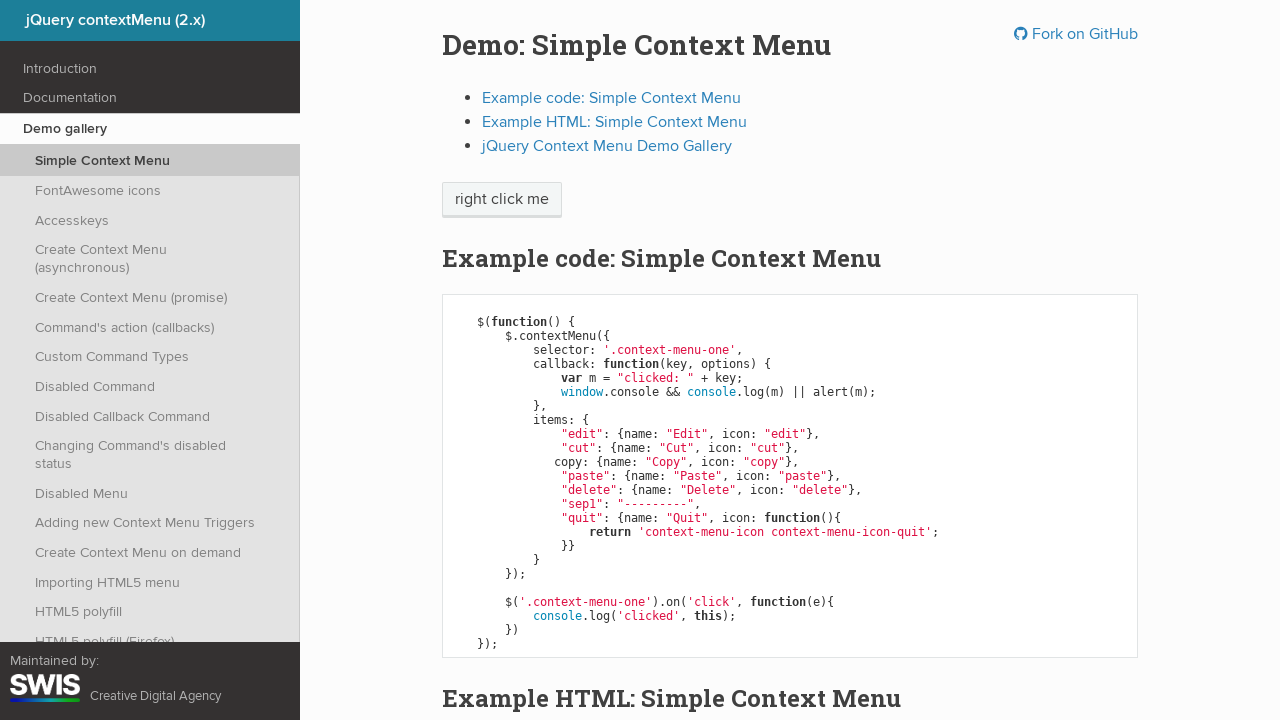

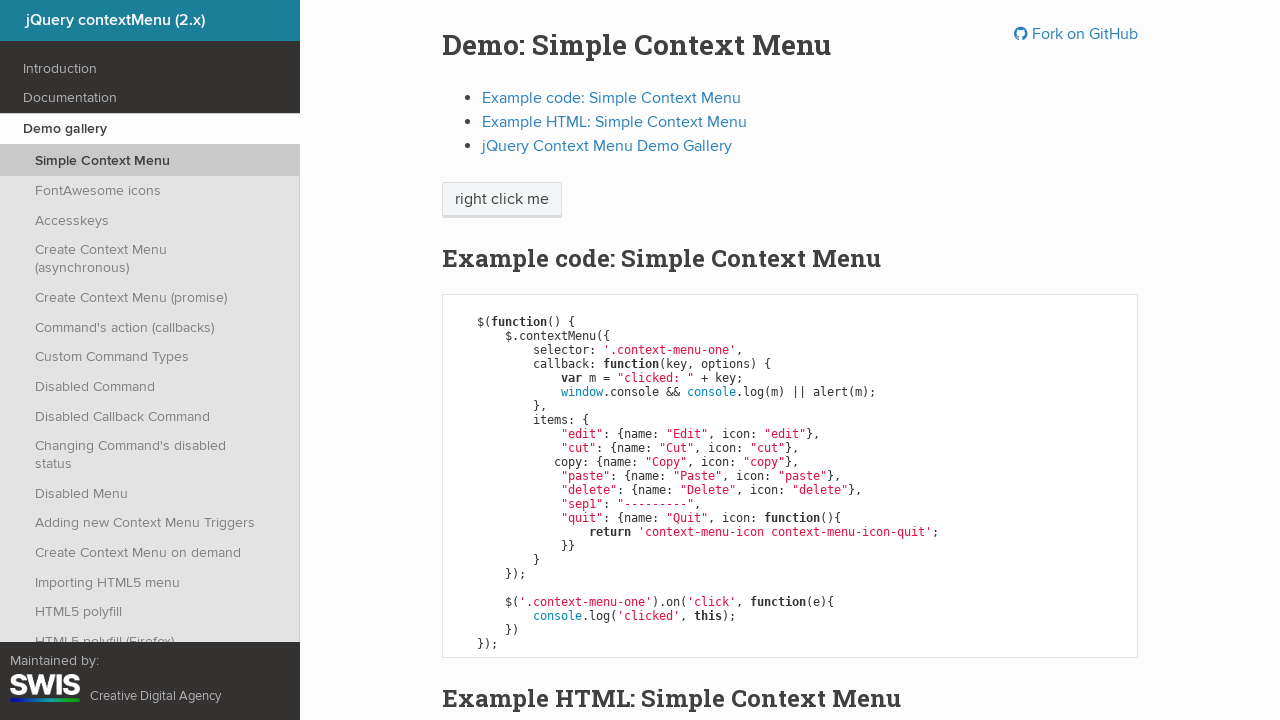